Navigates to Eckankar website and verifies the page title contains "ECKANKAR"

Starting URL: https://www.eckankar.org

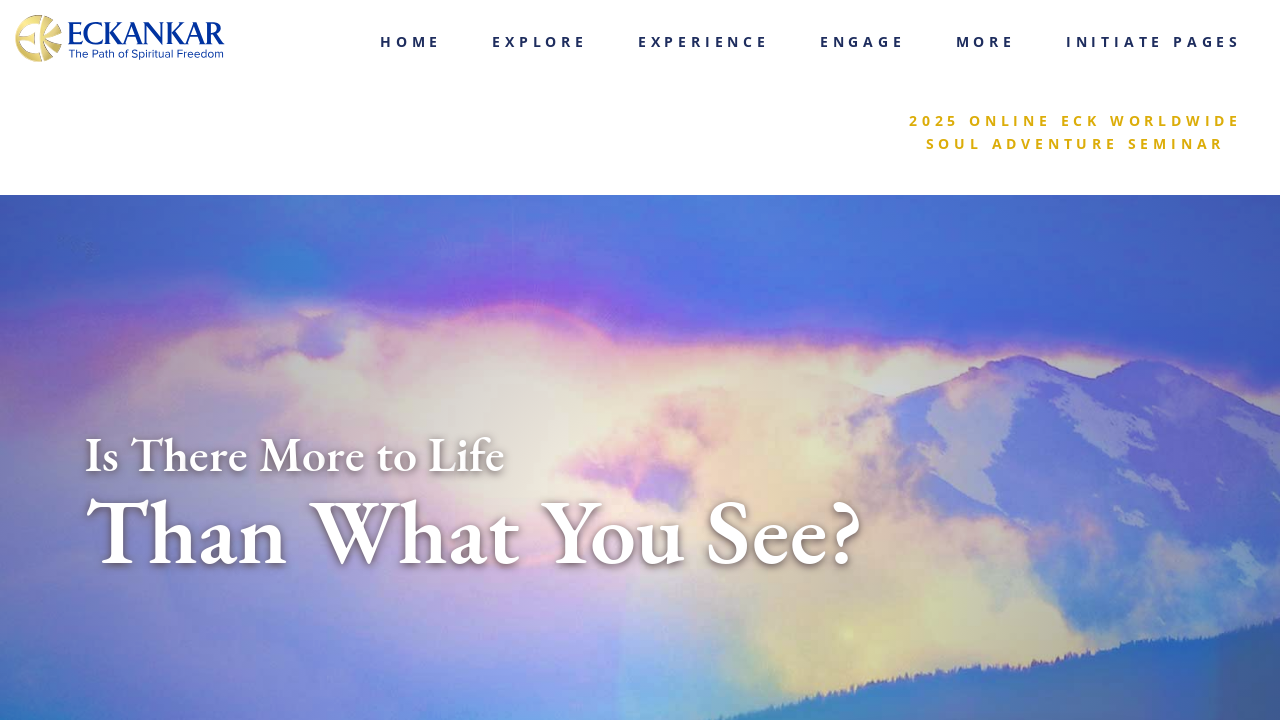

Navigated to Eckankar website
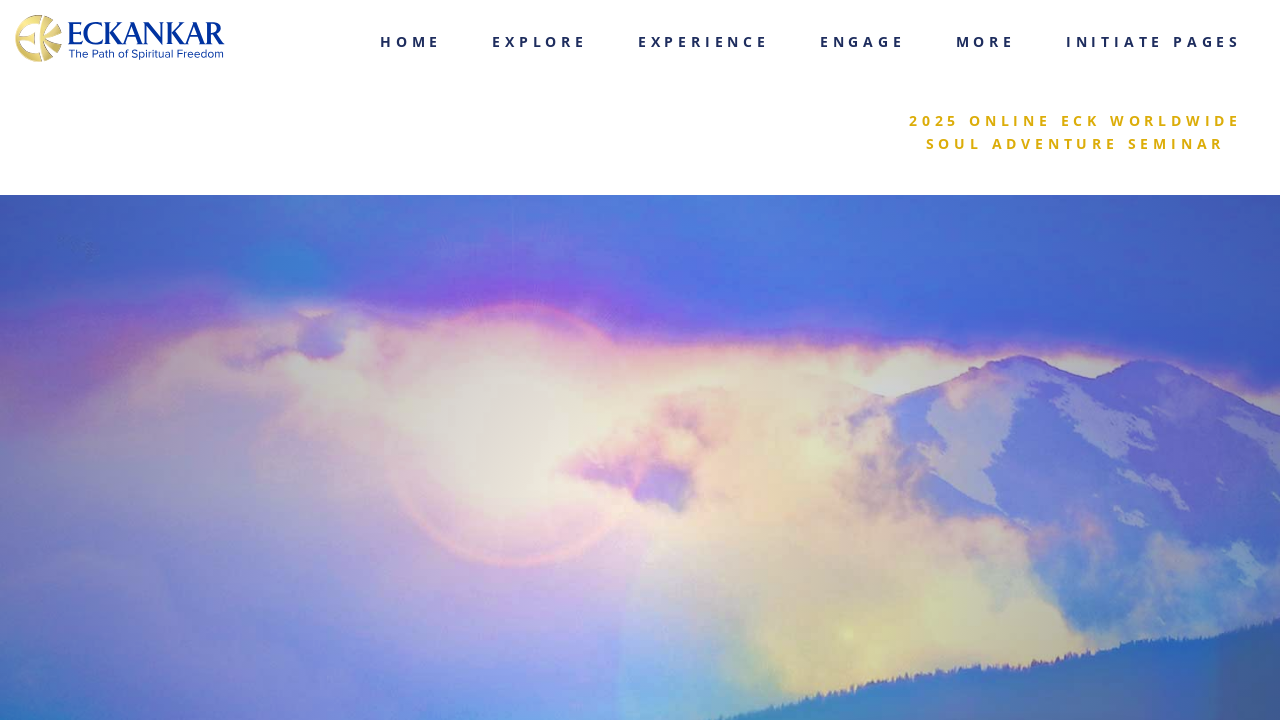

Waited for page to load (networkidle)
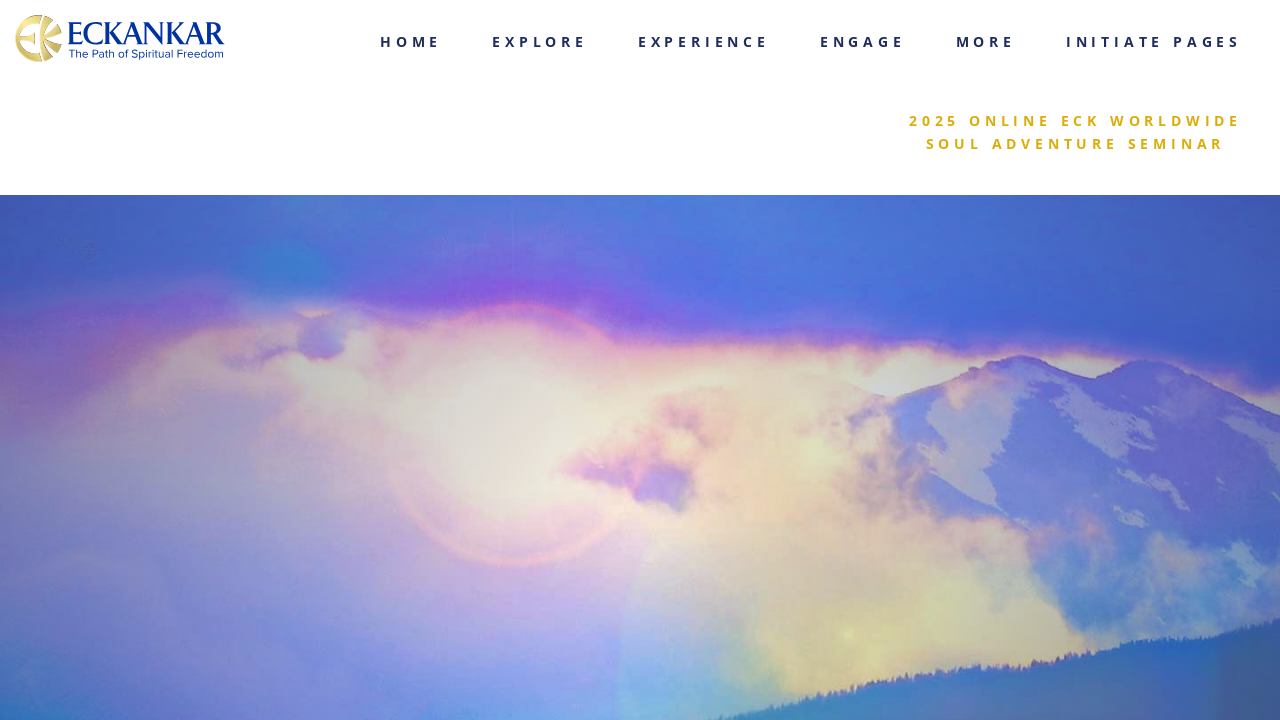

Verified page title contains 'ECKANKAR'
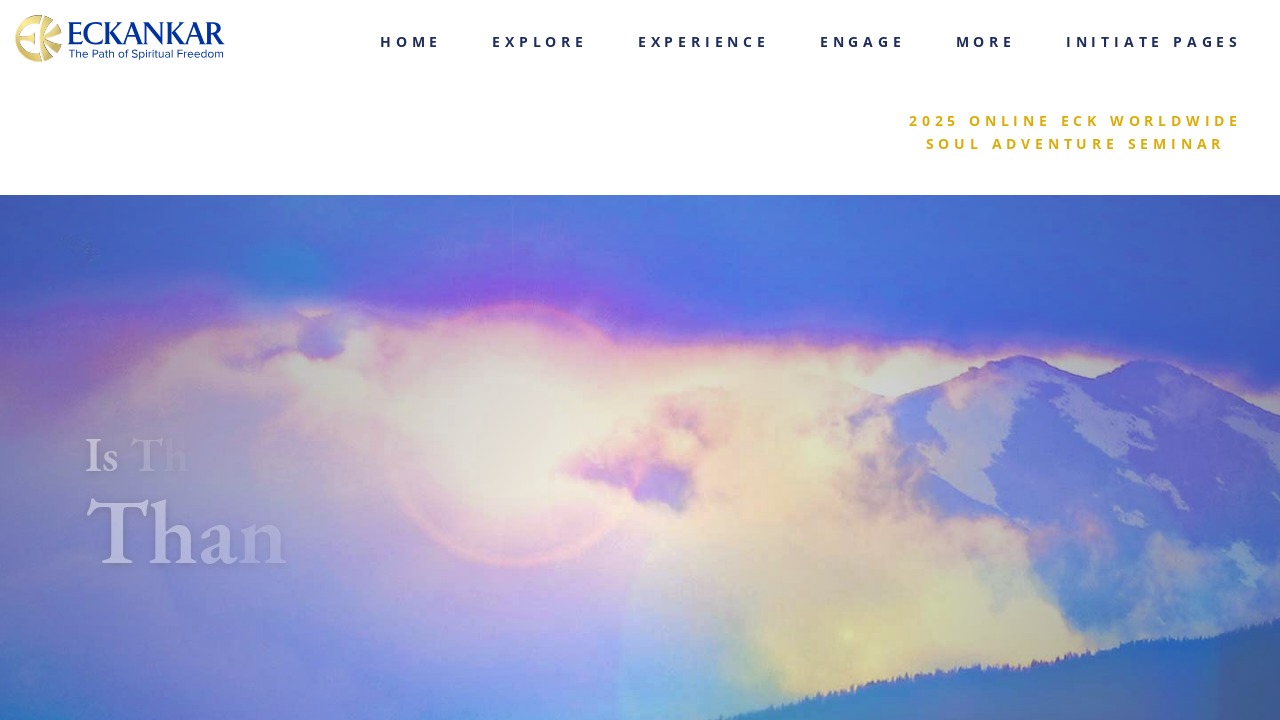

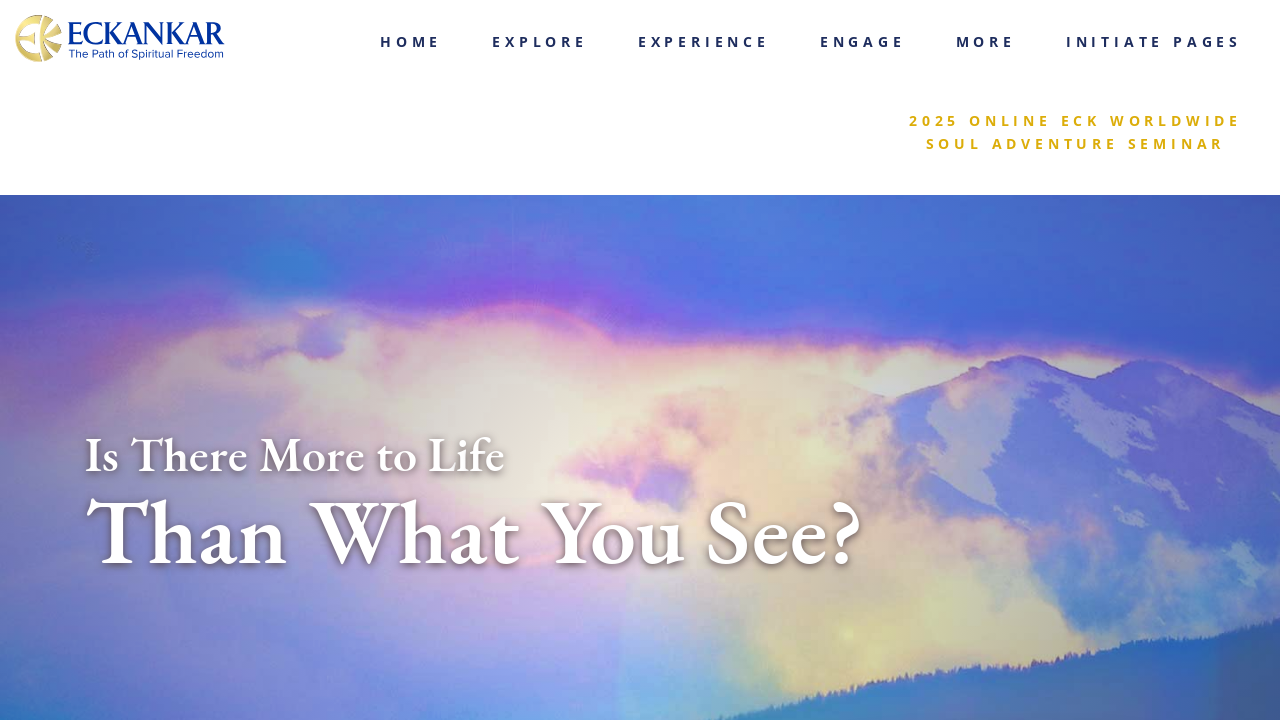